Tests checking the "Yes" radio button option on the UK Government holiday entitlement calculator page

Starting URL: https://www.gov.uk/calculate-your-holiday-entitlement/y

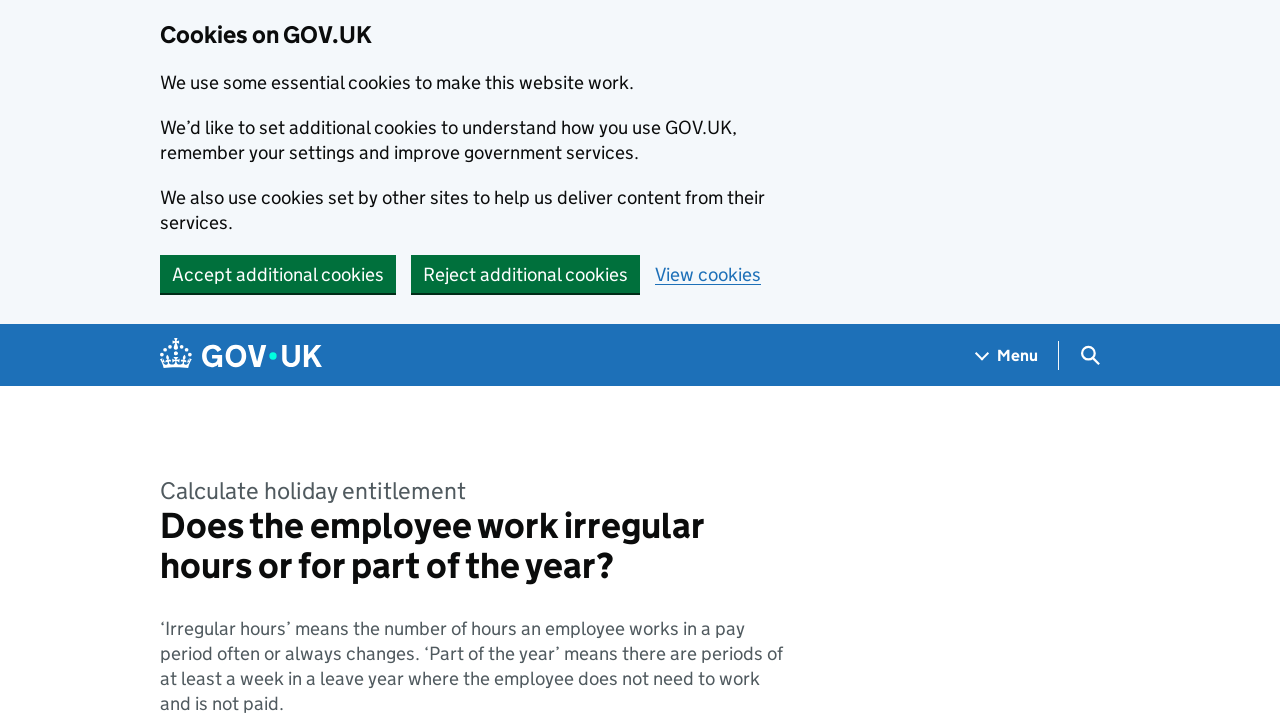

Checked the 'Yes' radio button option on the UK Government holiday entitlement calculator page at (182, 360) on internal:label="Yes"i
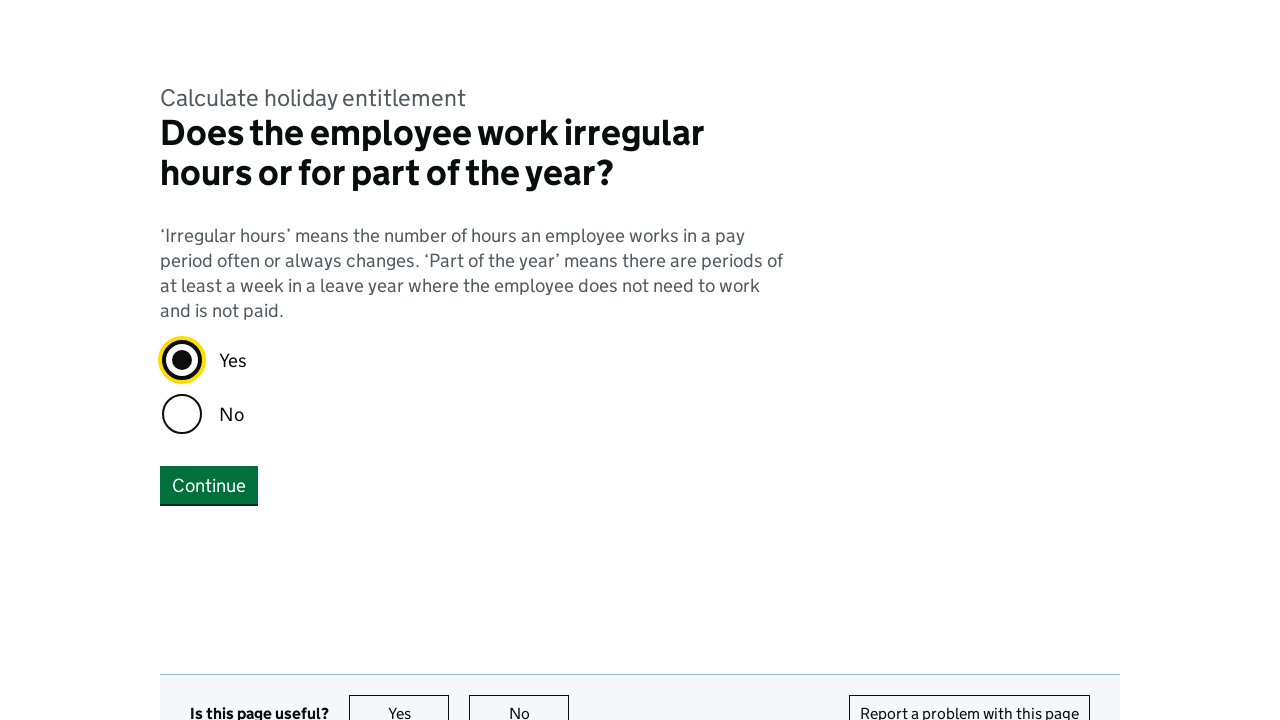

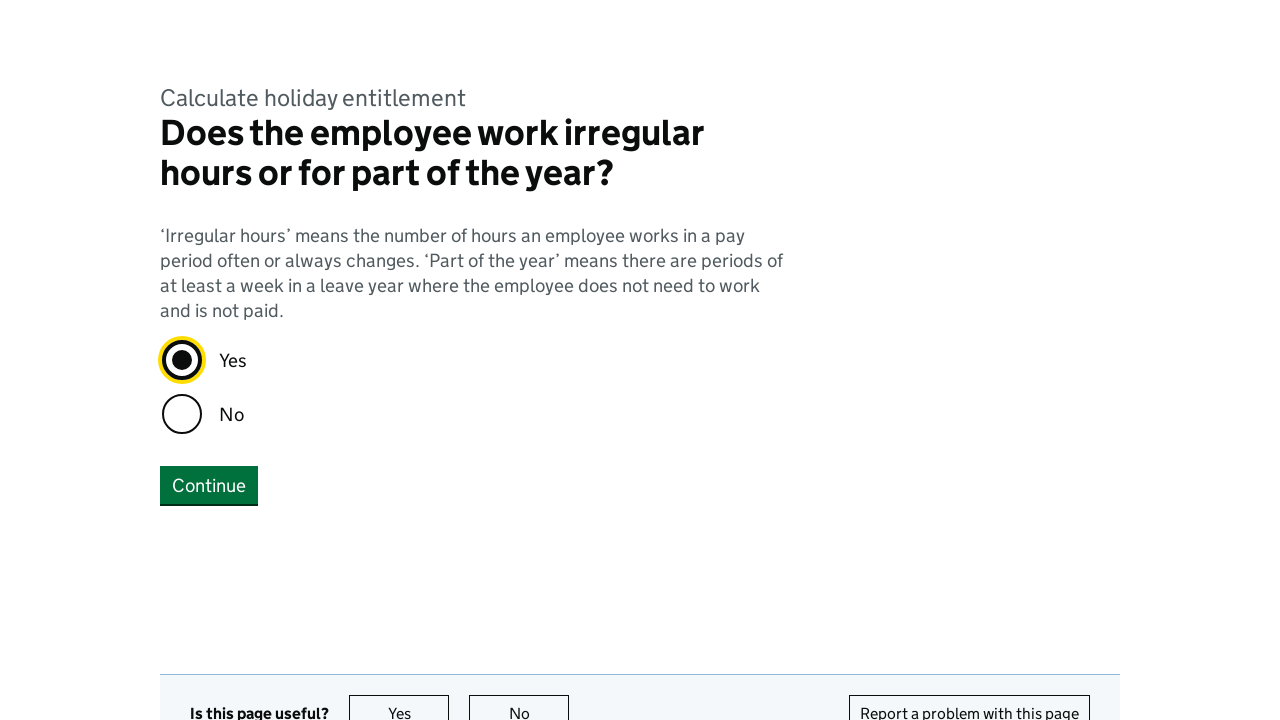